Tests handling a custom popup modal by clicking a button to open it, waiting for it to appear, then closing it

Starting URL: https://konflic.github.io/examples/pages/alerts.html

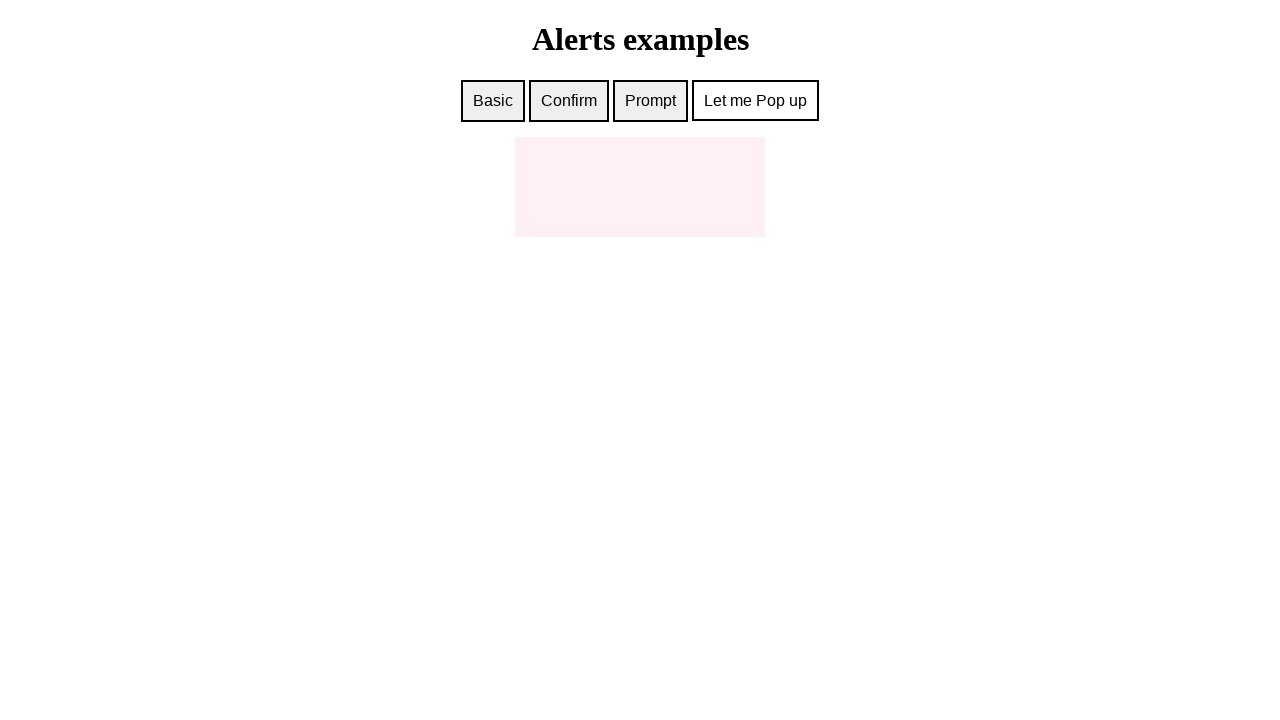

Clicked button to open custom popup modal at (756, 100) on a.button
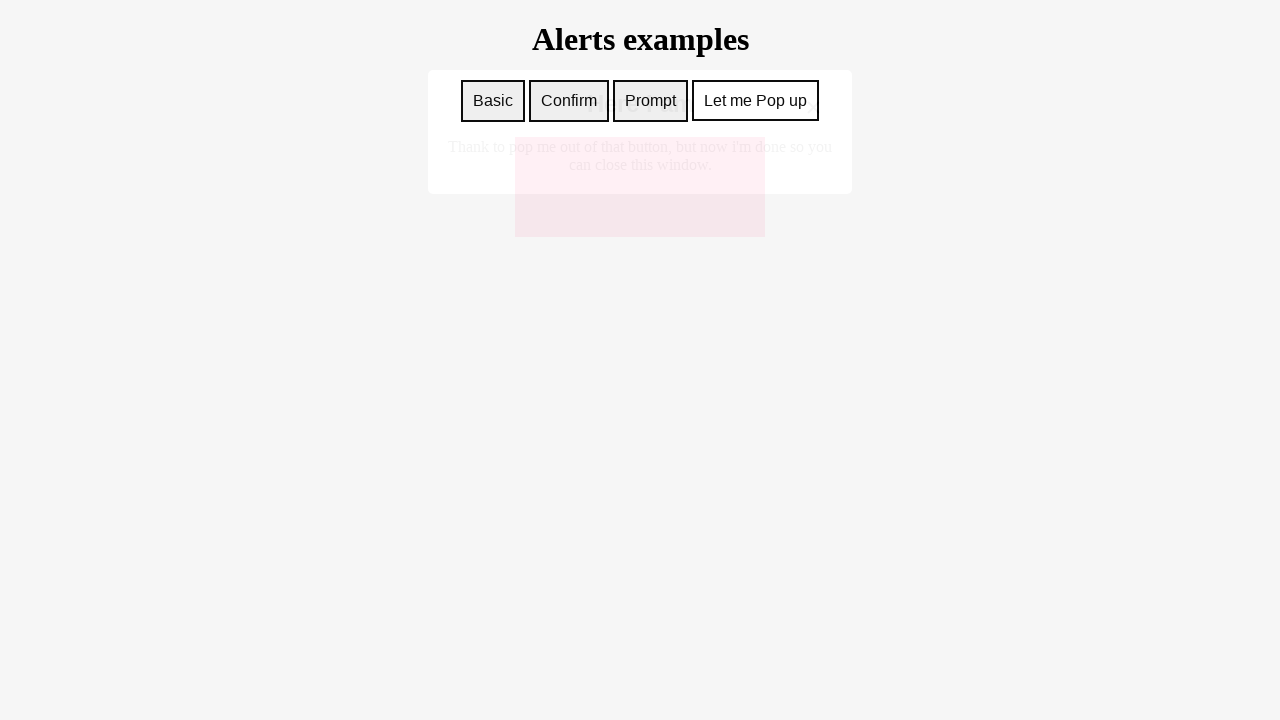

Custom popup modal appeared and became visible
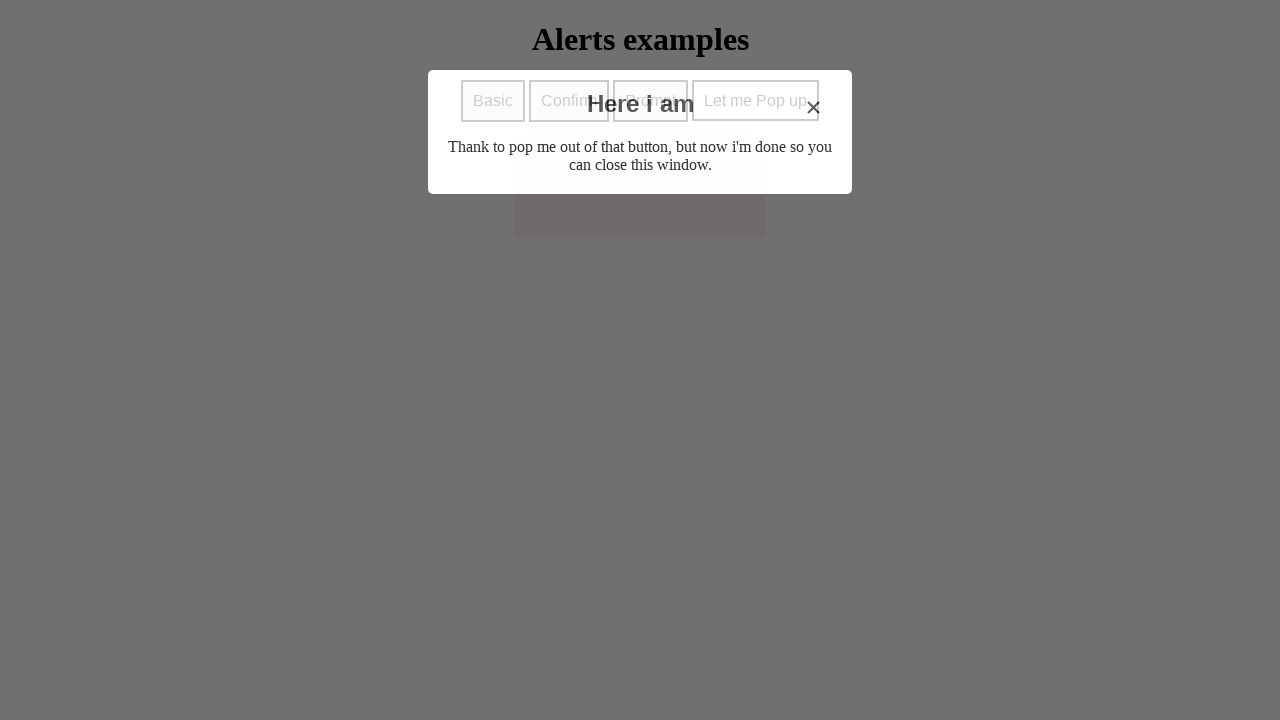

Clicked close button to dismiss popup modal at (814, 107) on a.close
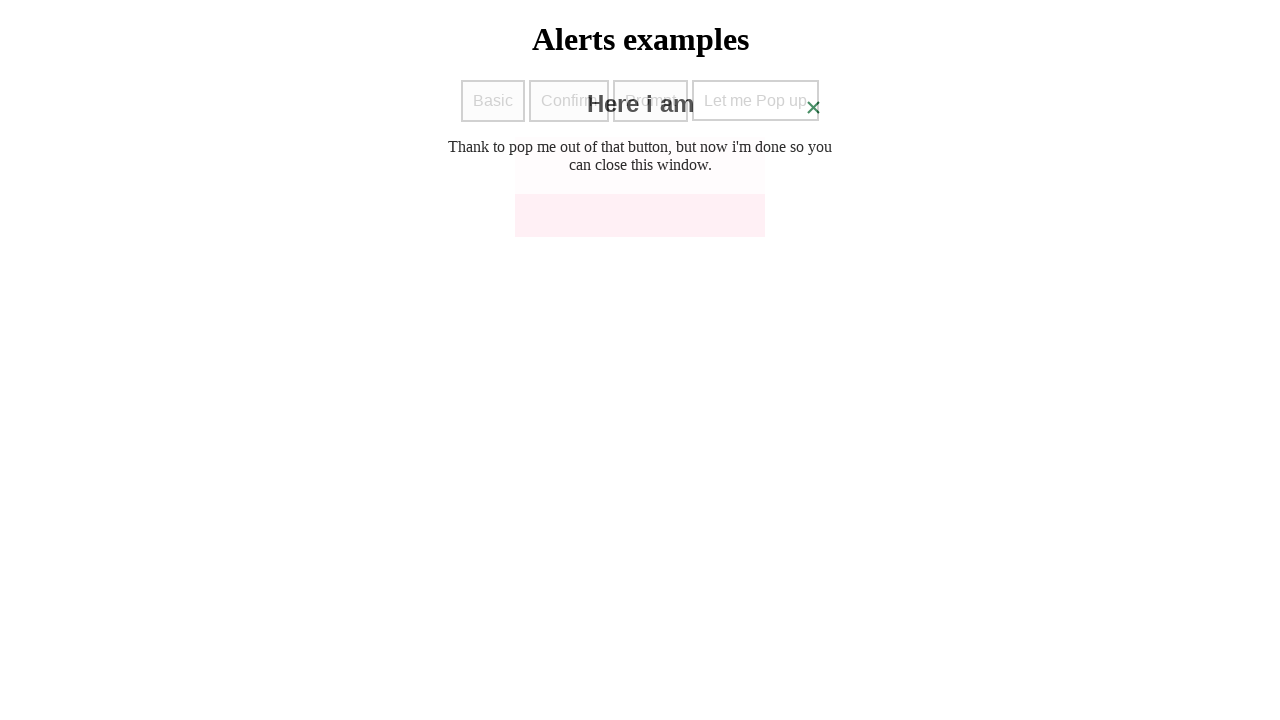

Custom popup modal closed and became hidden
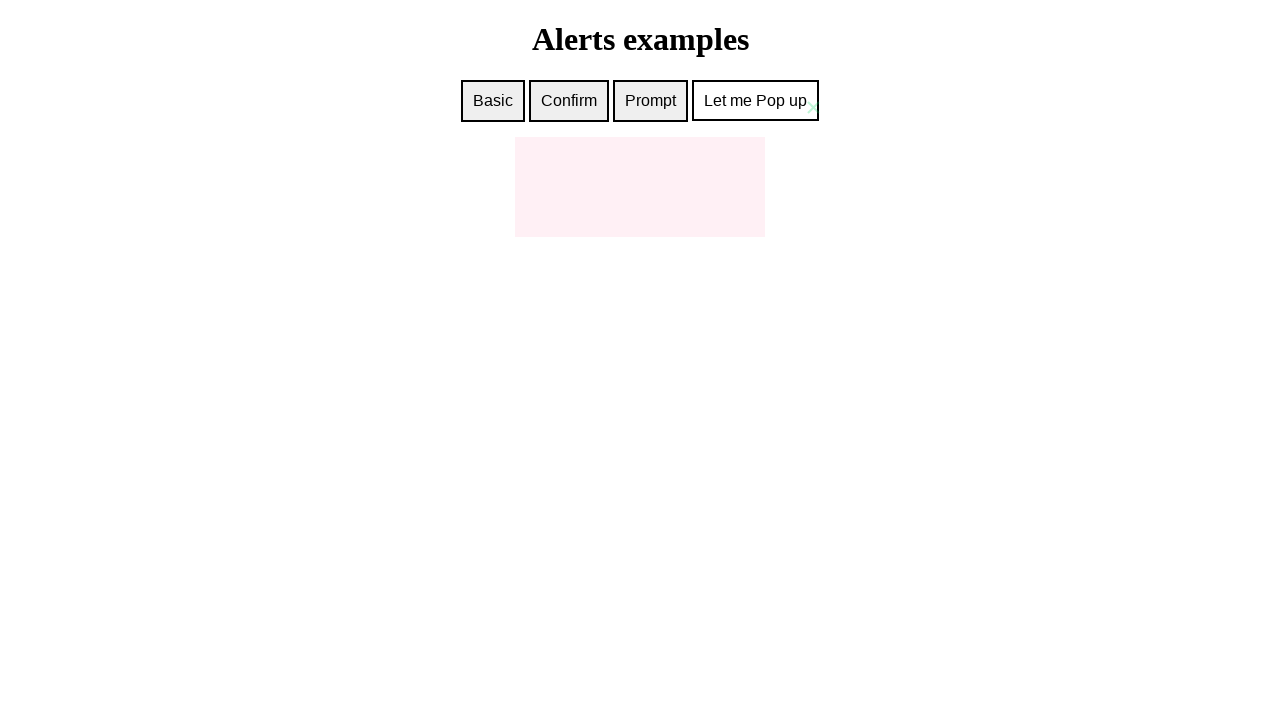

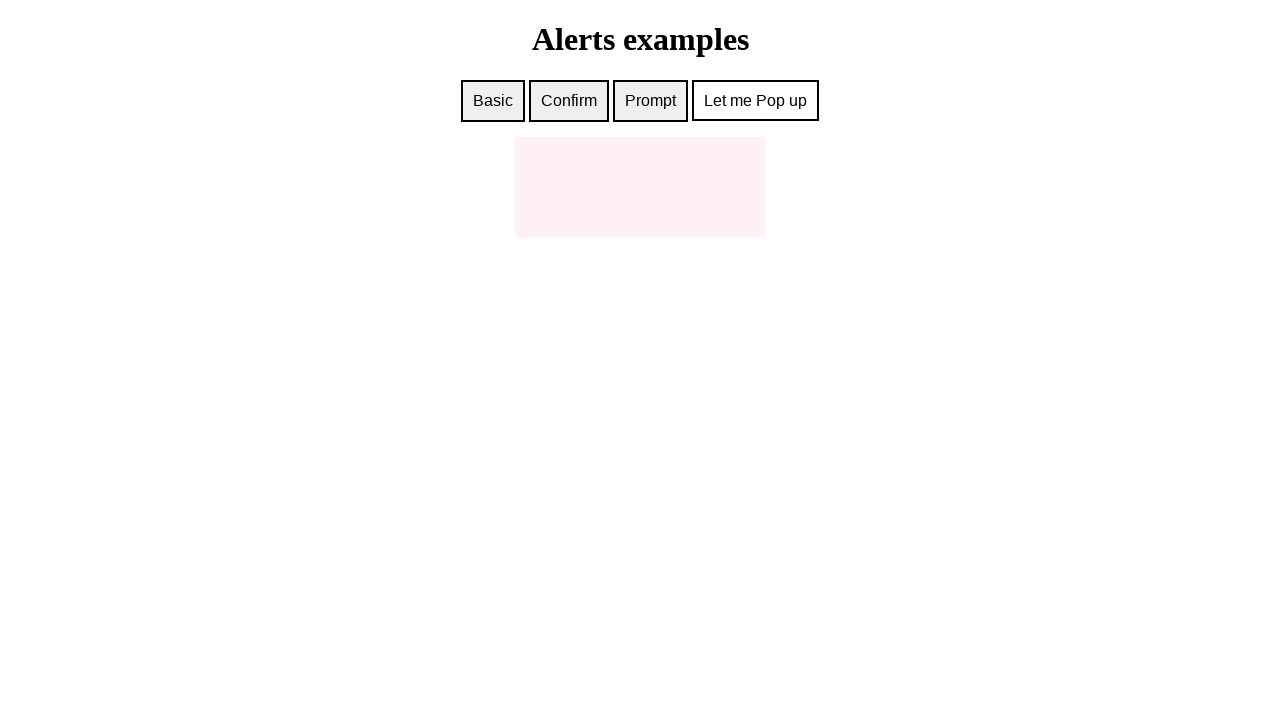